Tests GitHub's advanced search form by filling in search criteria (search term, repository owner, date filter, and programming language) and submitting the form to verify the search functionality works.

Starting URL: https://github.com/search/advanced

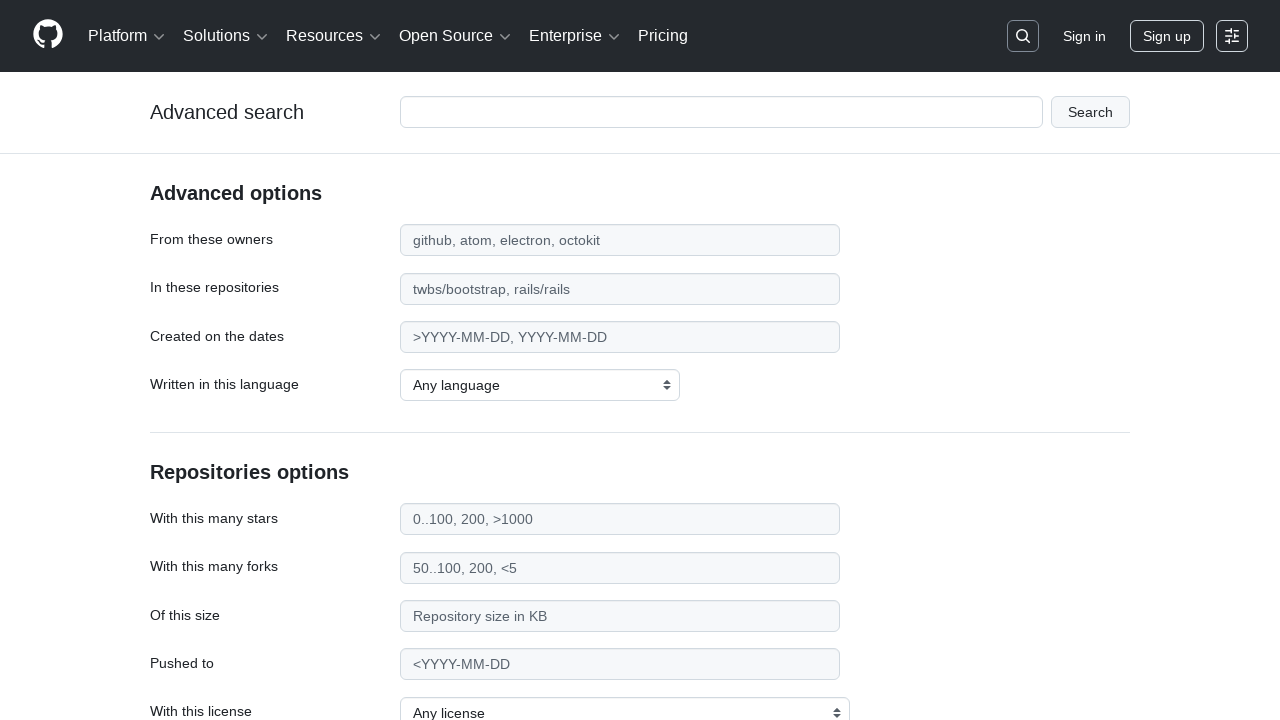

Filled main search input with 'web-scraping' on #adv_code_search input.js-advanced-search-input
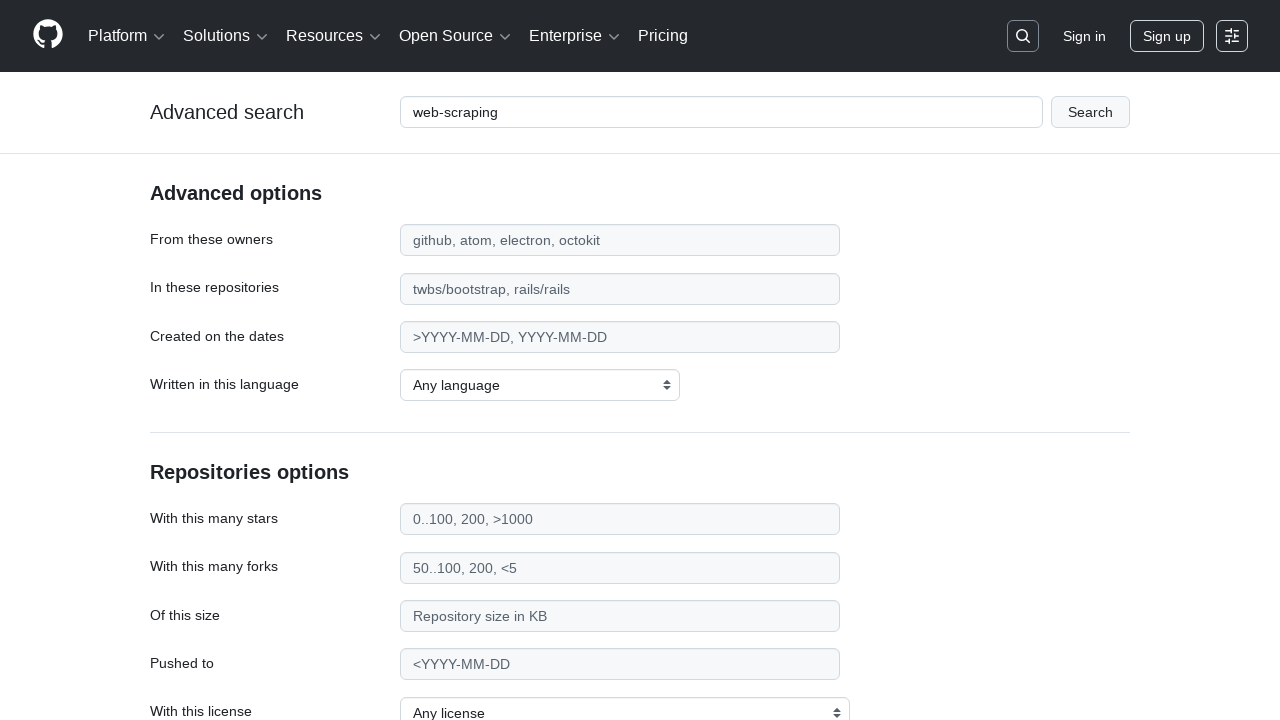

Filled repository owner field with 'microsoft' on #search_from
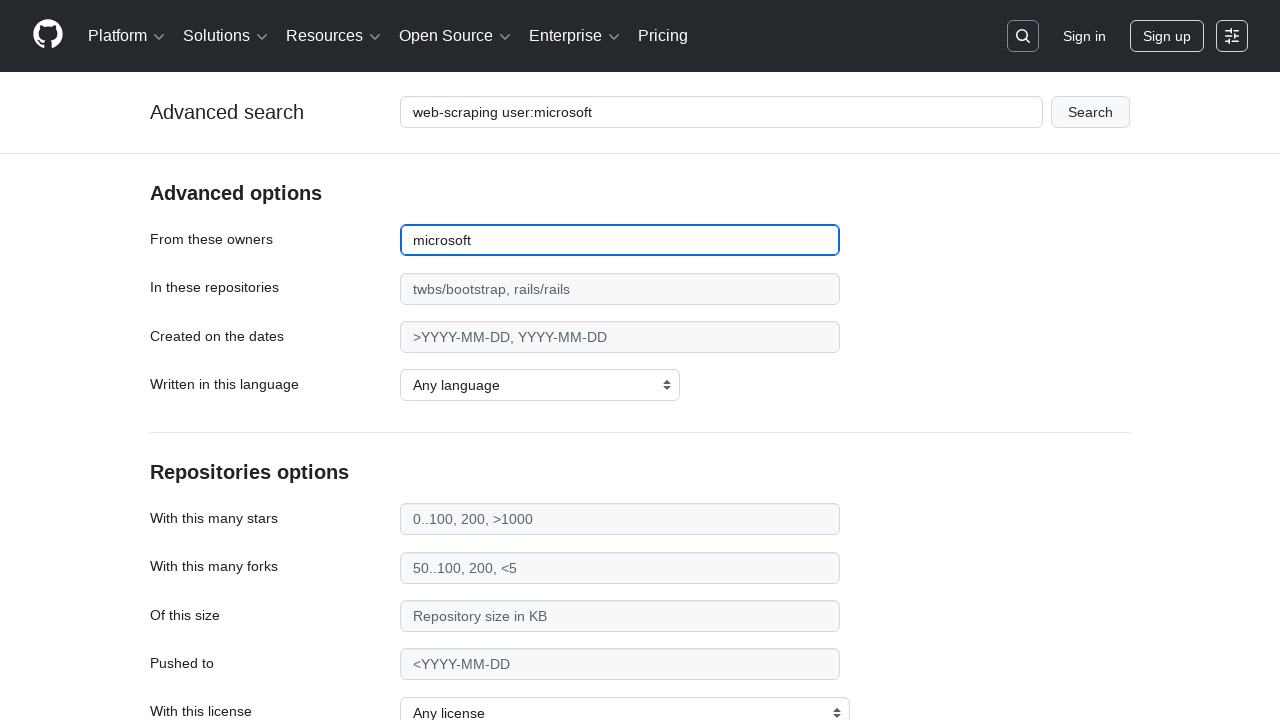

Filled date filter field with '>2020' on #search_date
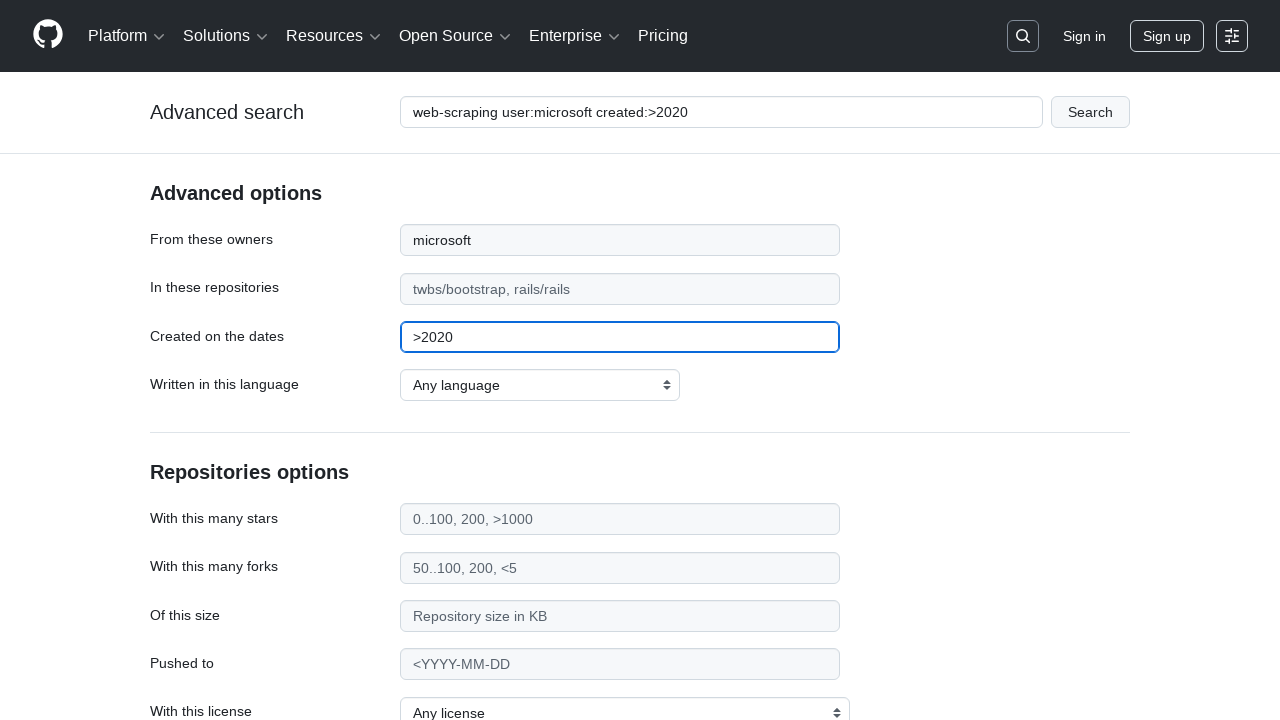

Selected 'Python' from programming language dropdown on select#search_language
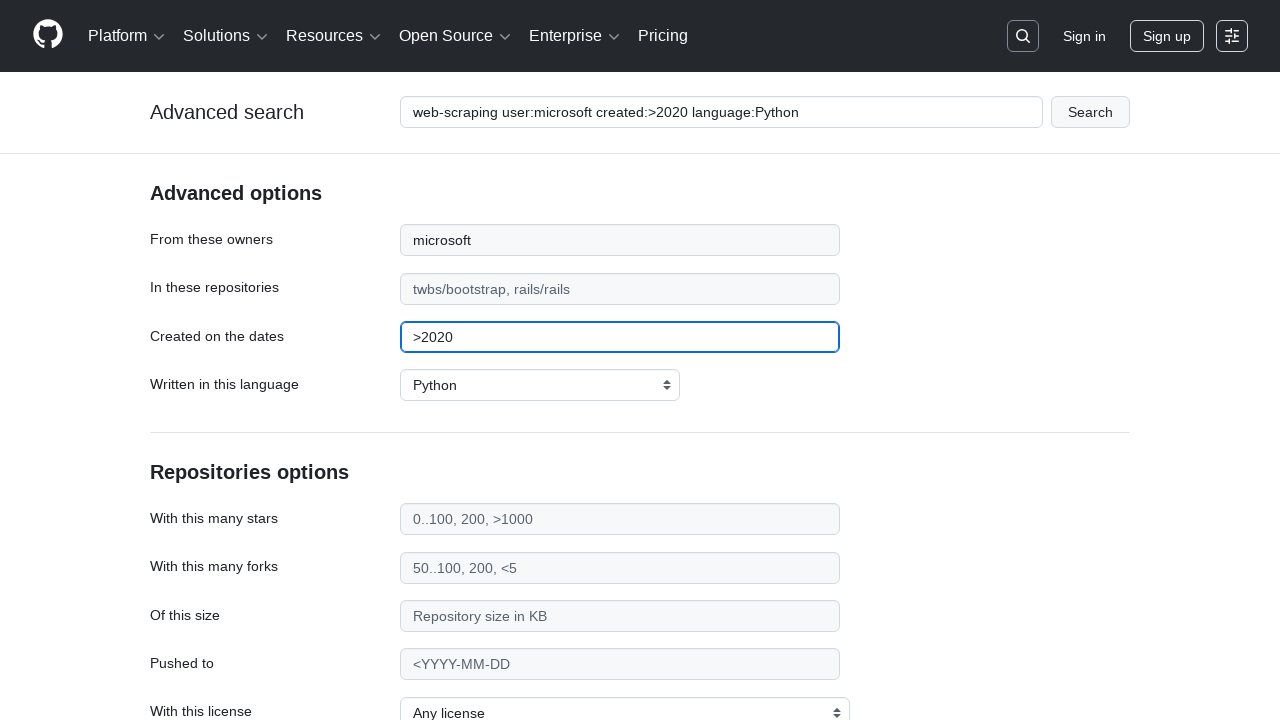

Clicked submit button to search at (1090, 112) on #adv_code_search button[type="submit"]
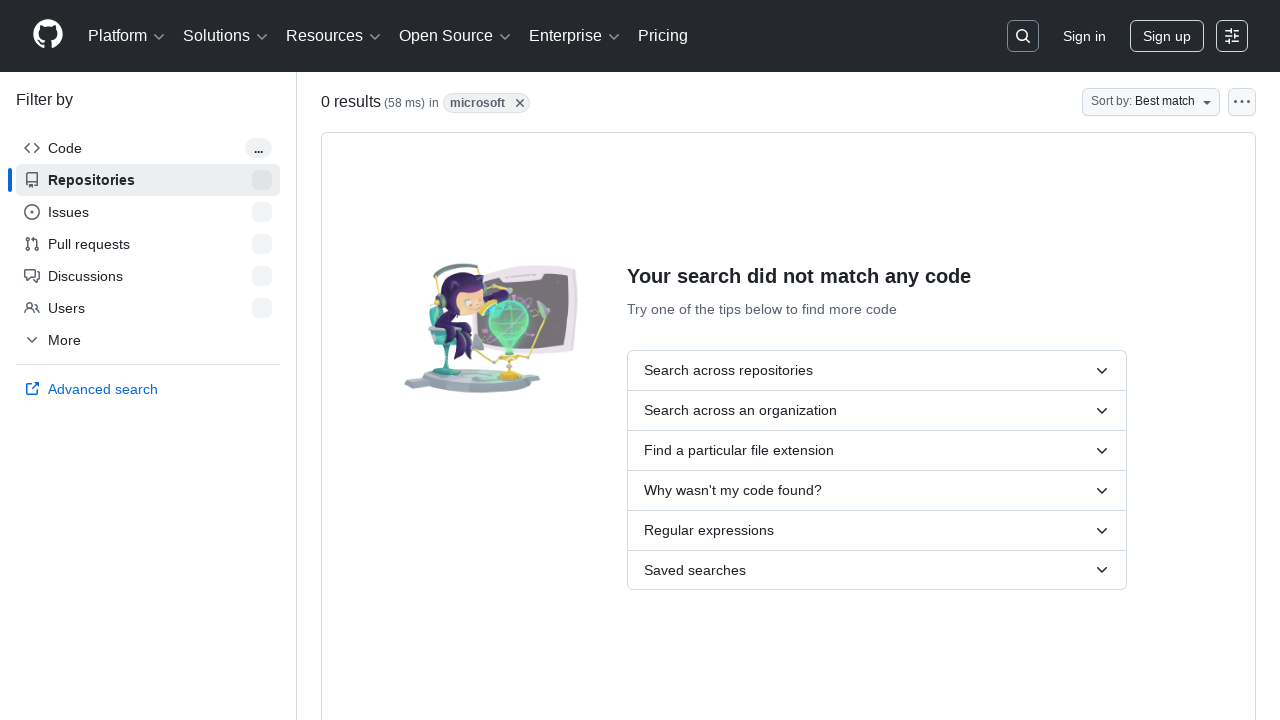

Search results page loaded with networkidle state
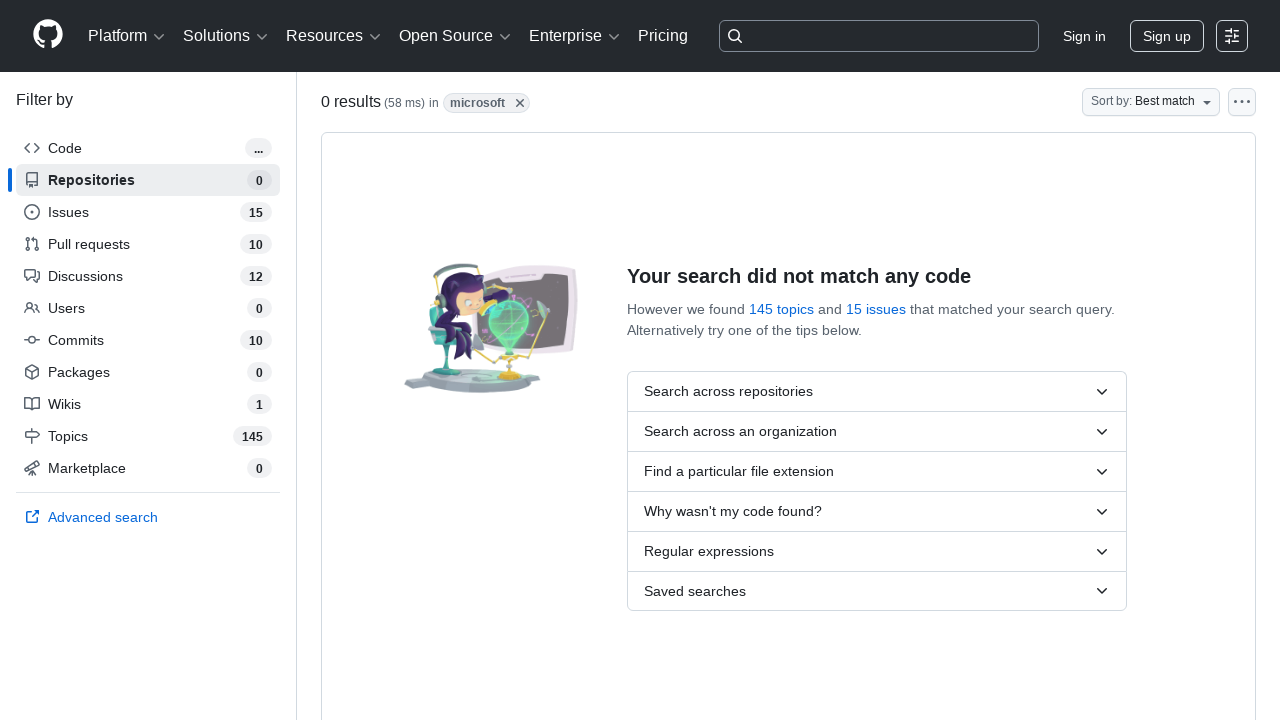

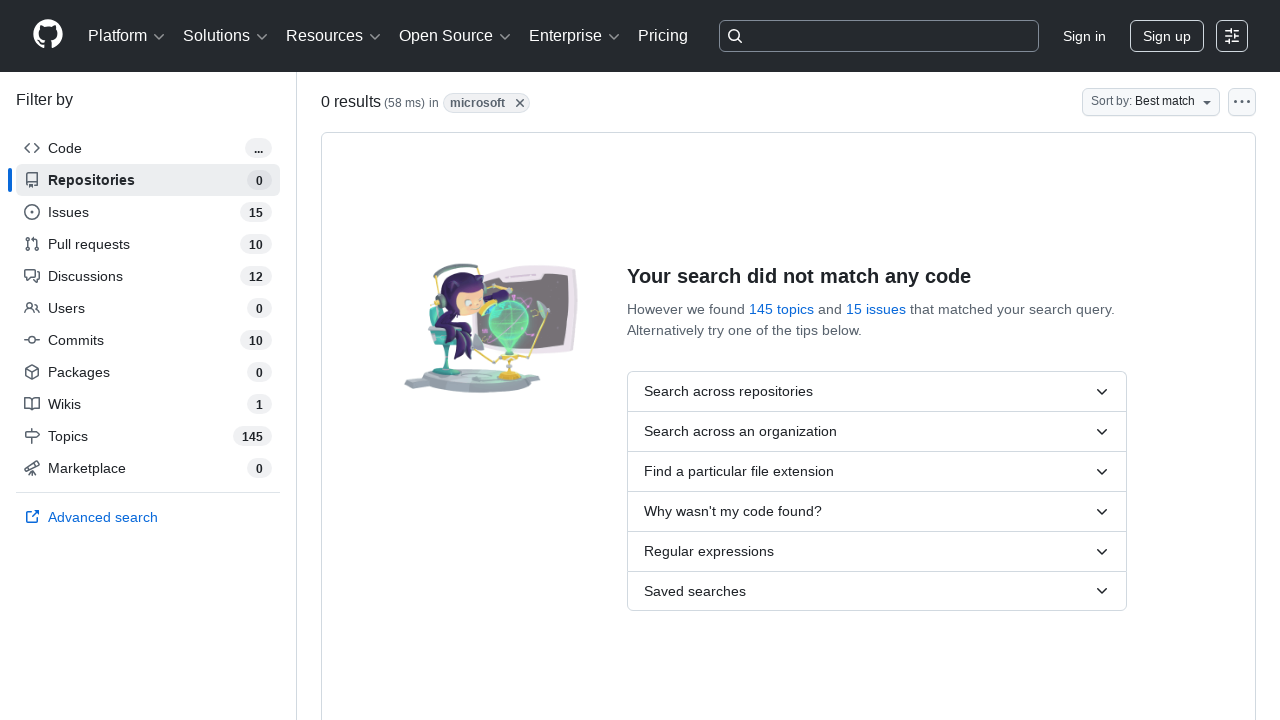